Tests adding a new person to the list by clicking the add button, entering name and job, and submitting the form

Starting URL: https://kristinek.github.io/site/tasks/list_of_people_with_jobs

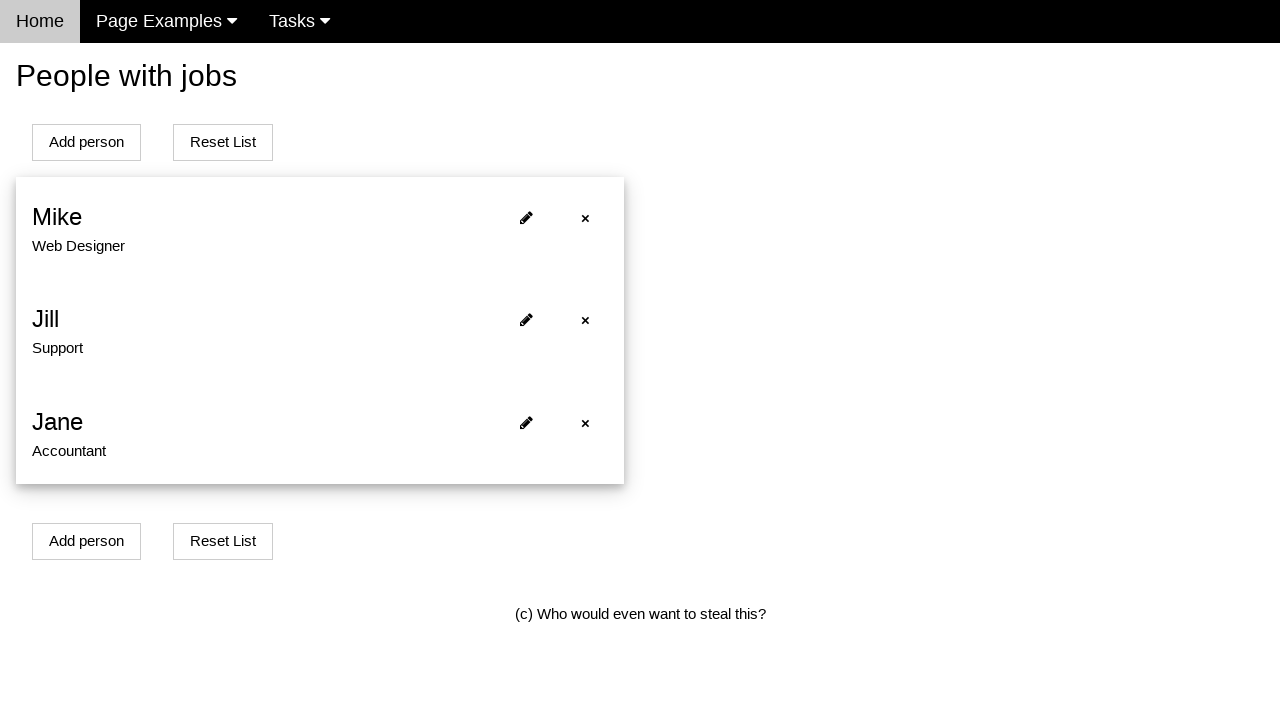

Clicked add person button at (86, 142) on #addPersonBtn
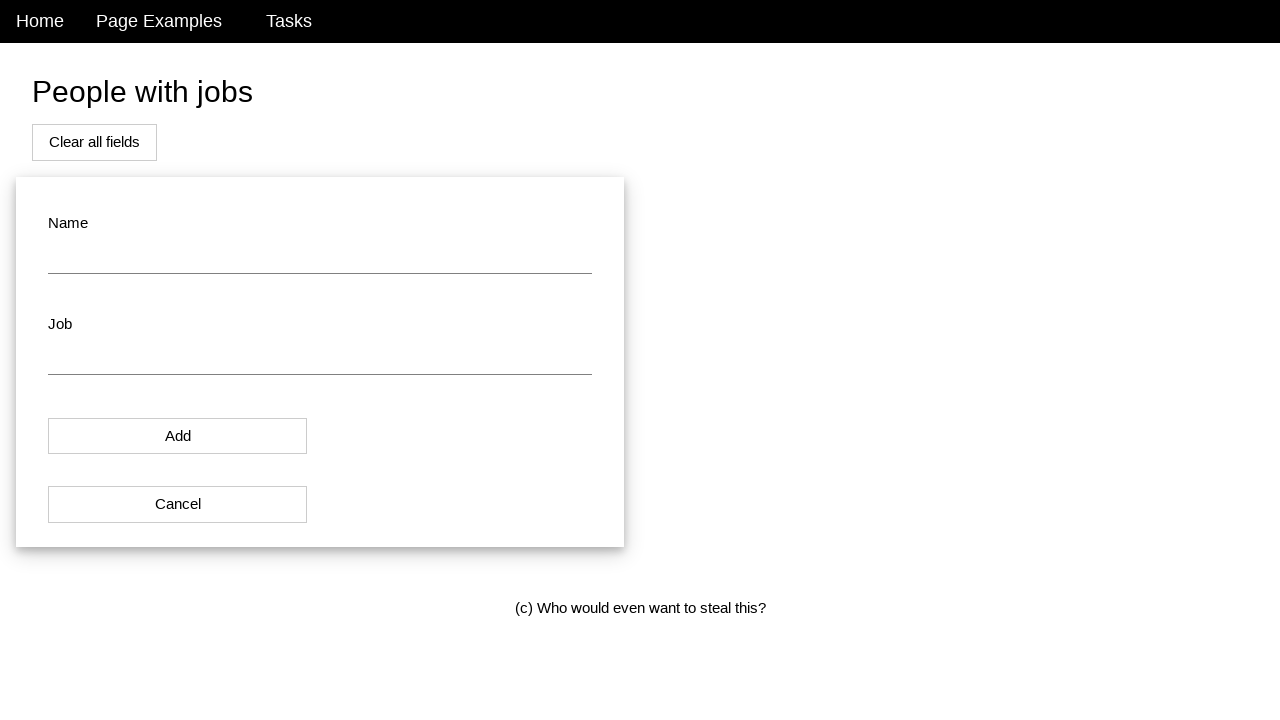

Form appeared with name input field
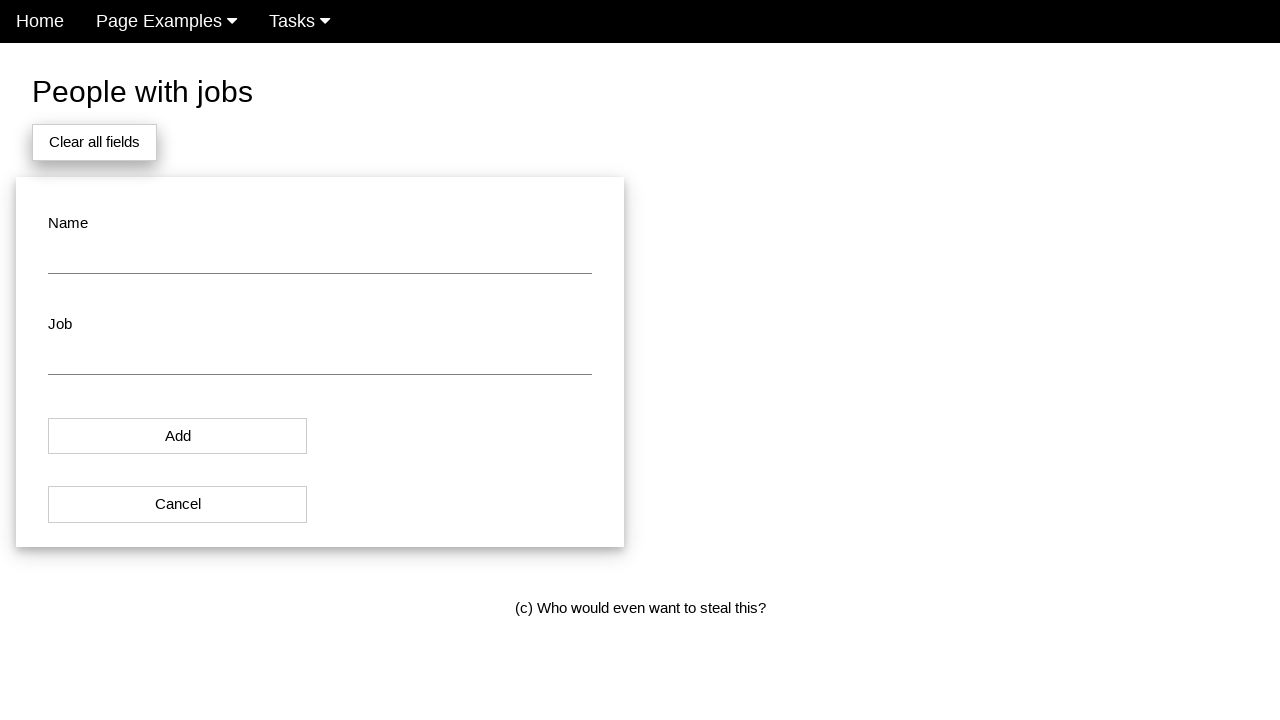

Entered 'Bob' in name field on #name
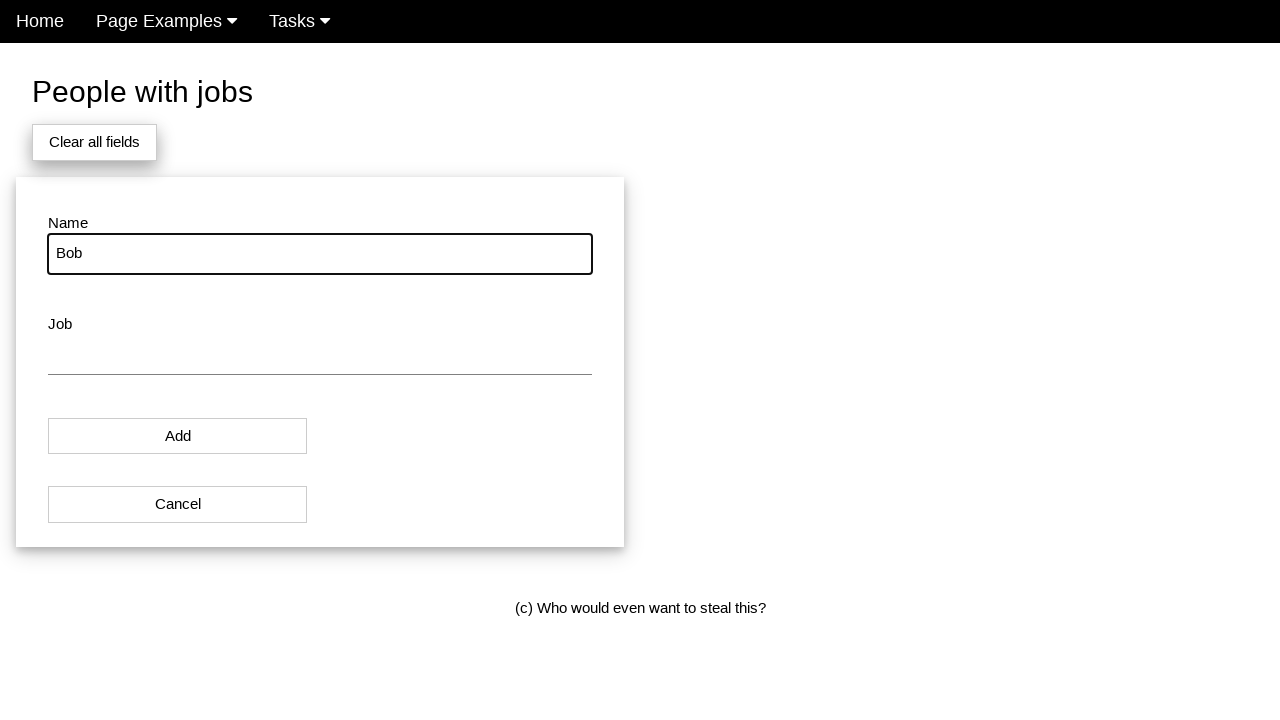

Entered 'Engineer' in job field on #job
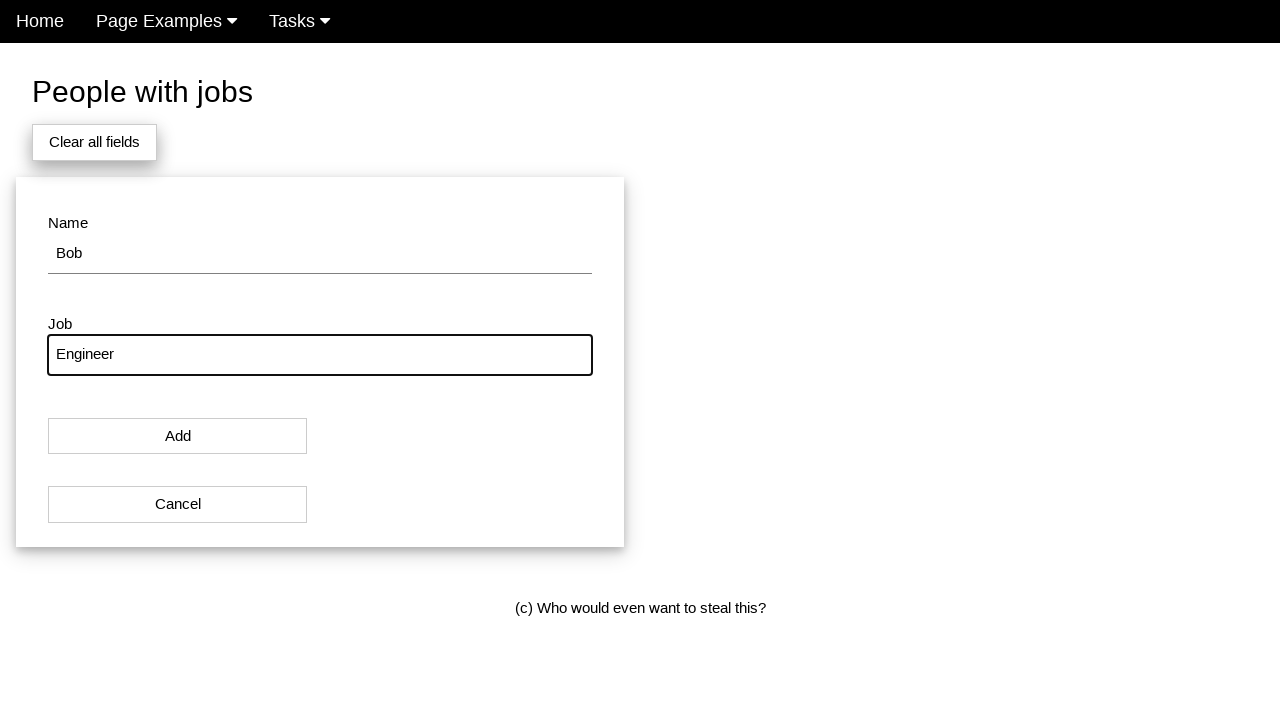

Clicked Add button to submit form at (178, 436) on button:has-text('Add')
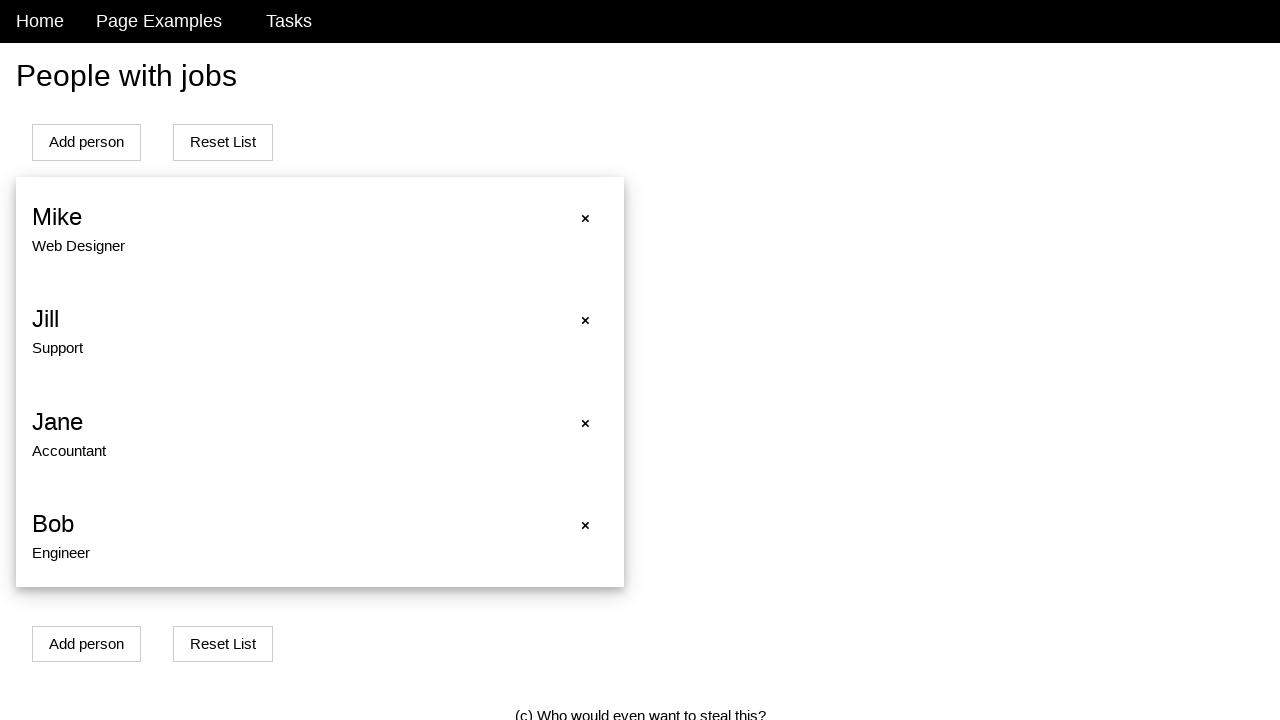

Verified that new person 'Bob' appears in the list
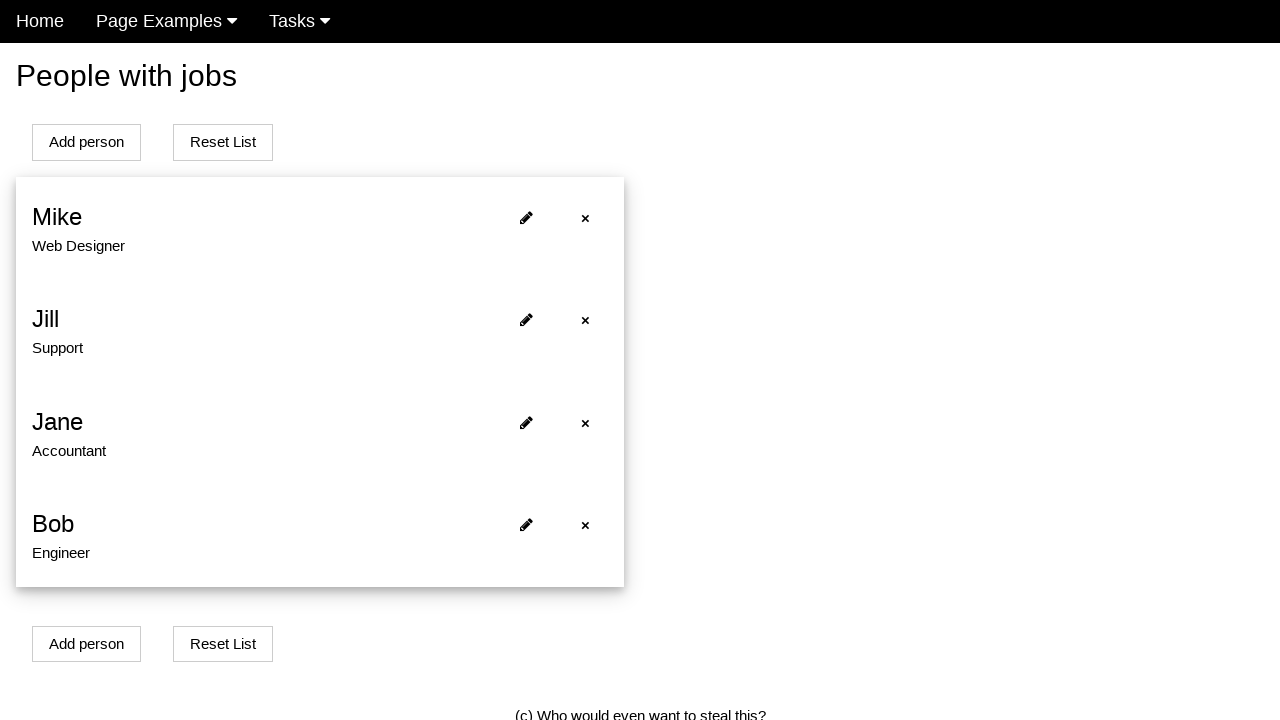

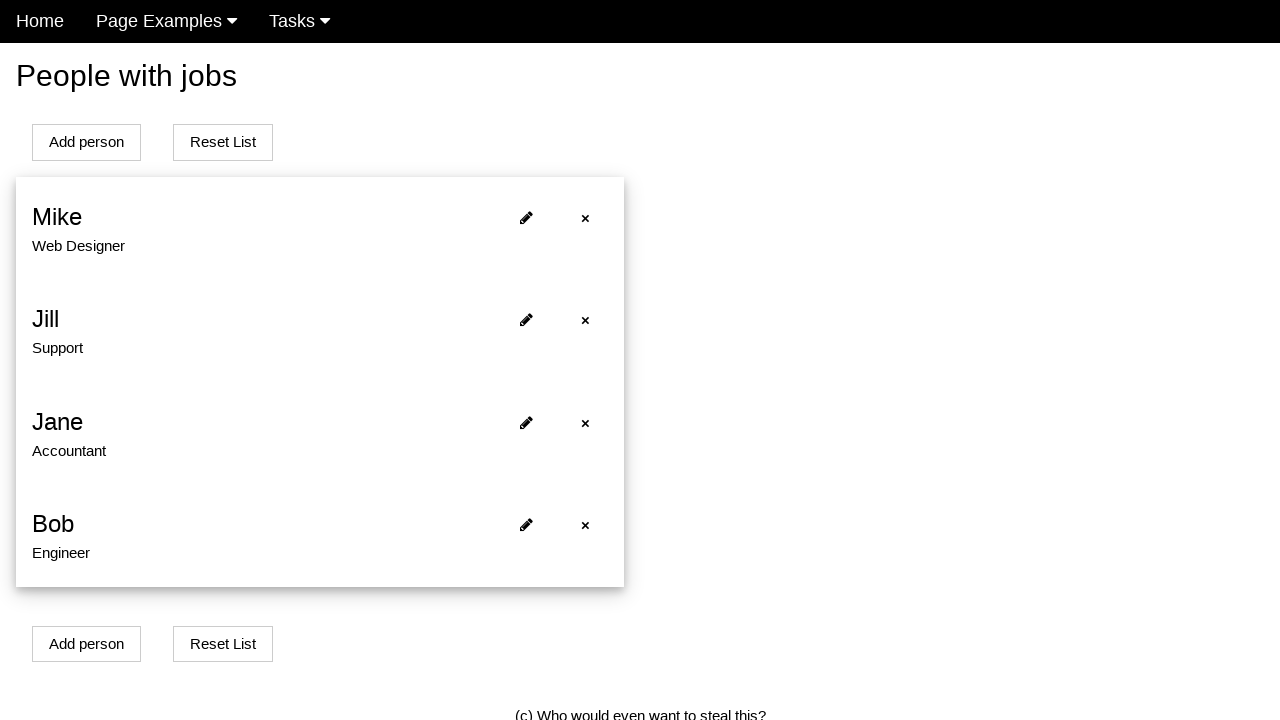